Tests new tabbed window functionality by clicking a button that opens a new tab, then iterates through all window handles to verify multiple windows are open and switches between them.

Starting URL: http://demo.automationtesting.in/Windows.html

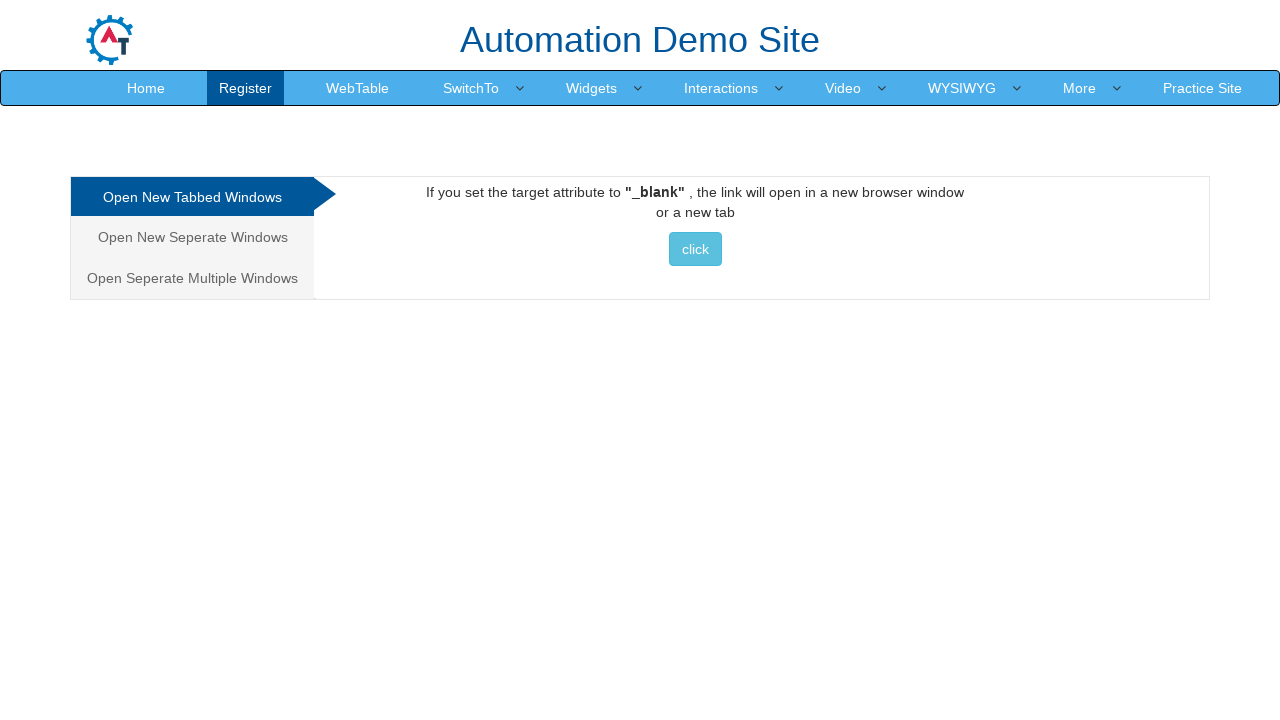

Clicked button to open a new tabbed window at (695, 249) on xpath=//*[@id='Tabbed']/a/button
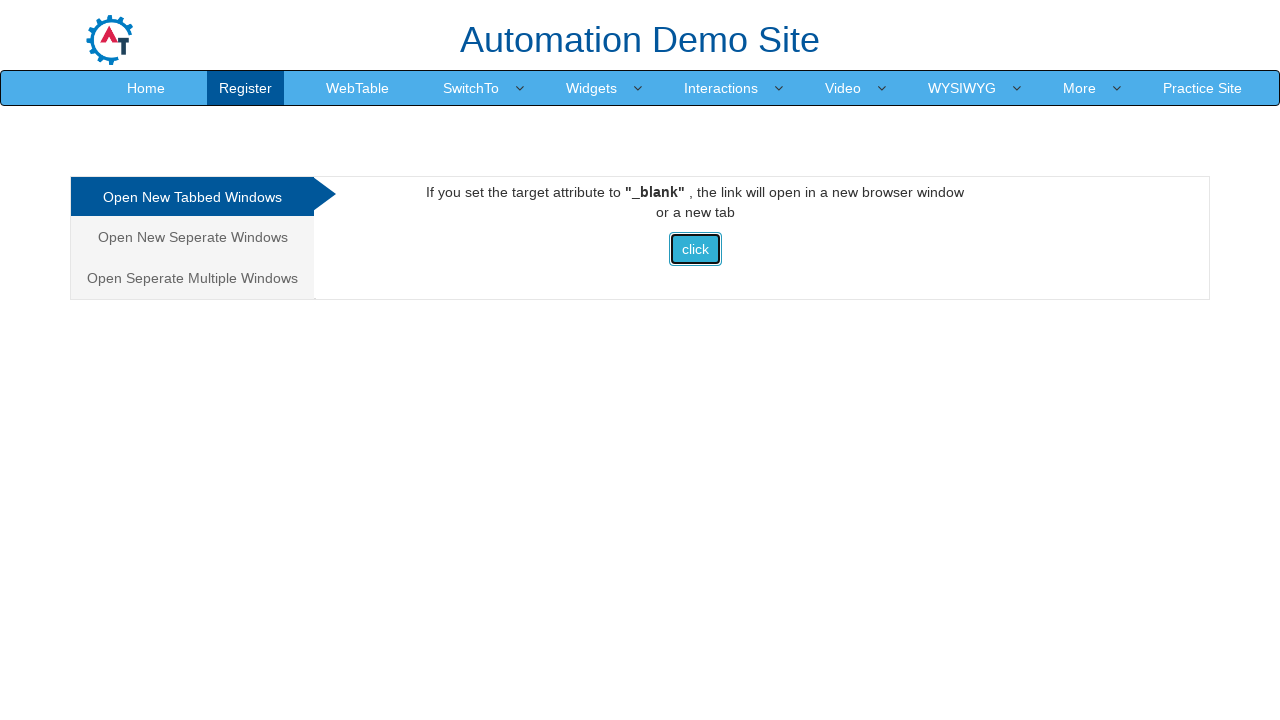

Waited for new tab to open
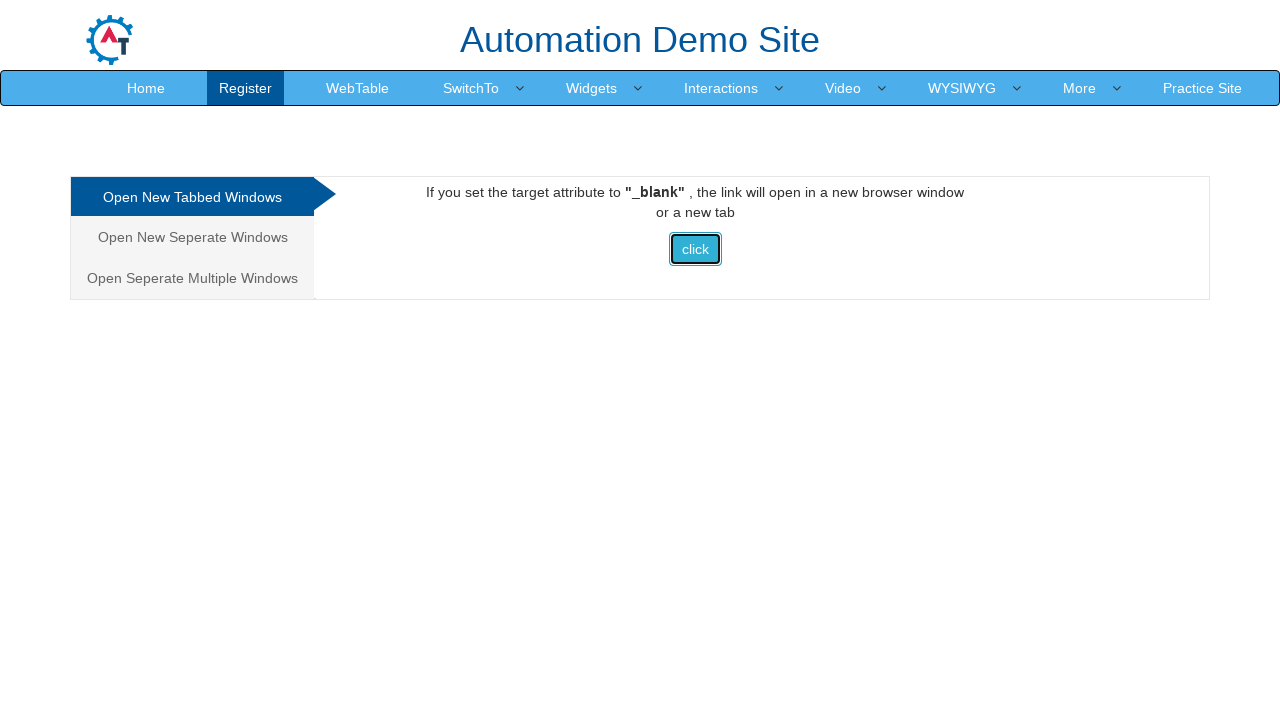

Retrieved all open pages/tabs from context
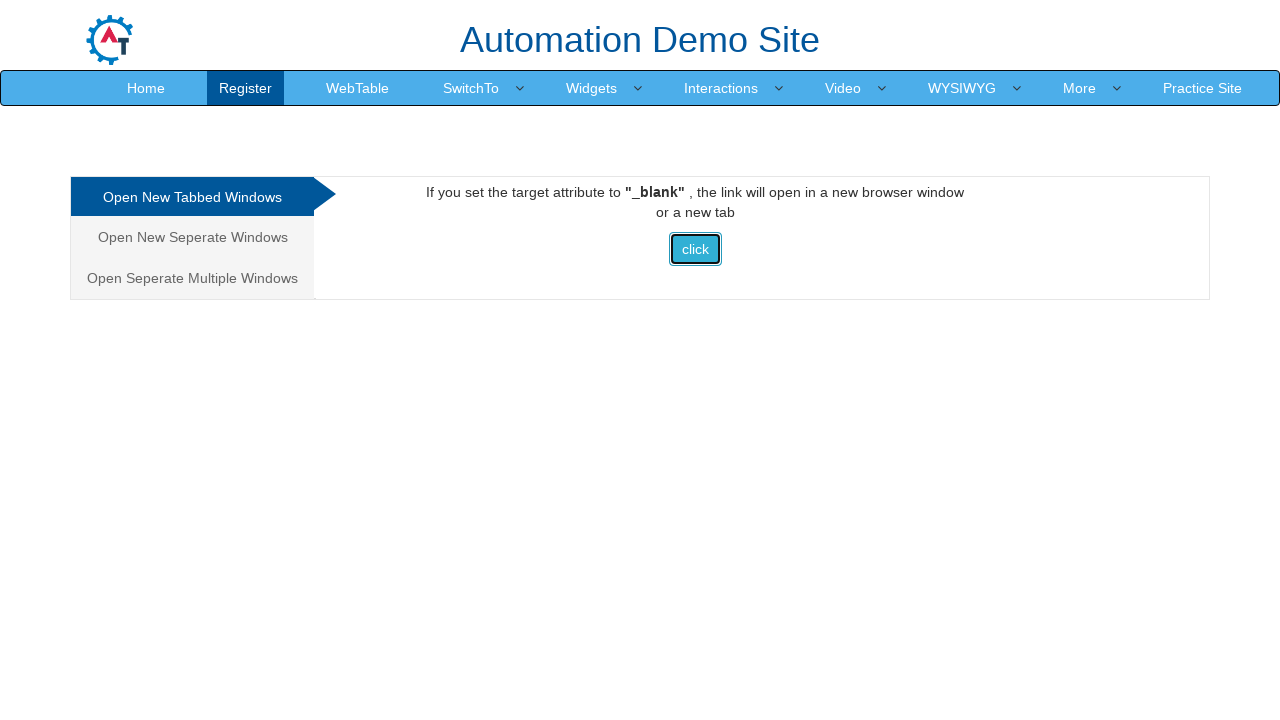

Retrieved page title: Frames & windows
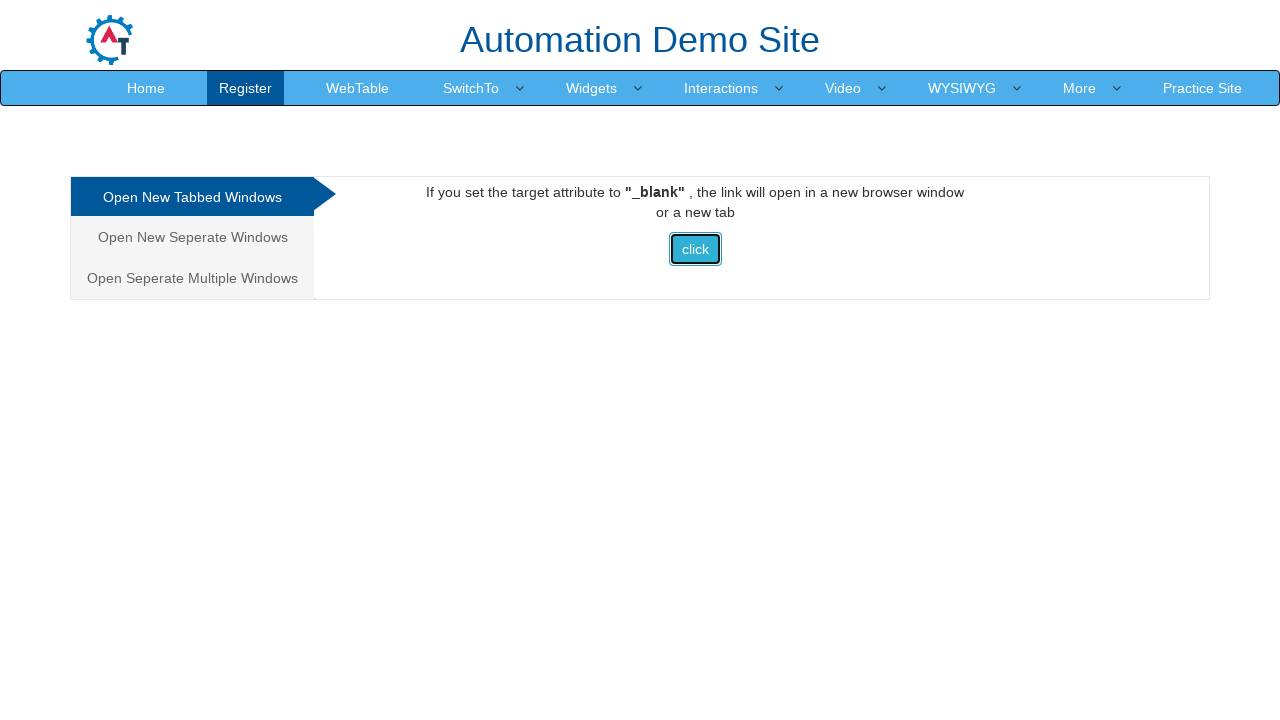

Retrieved page title: Selenium
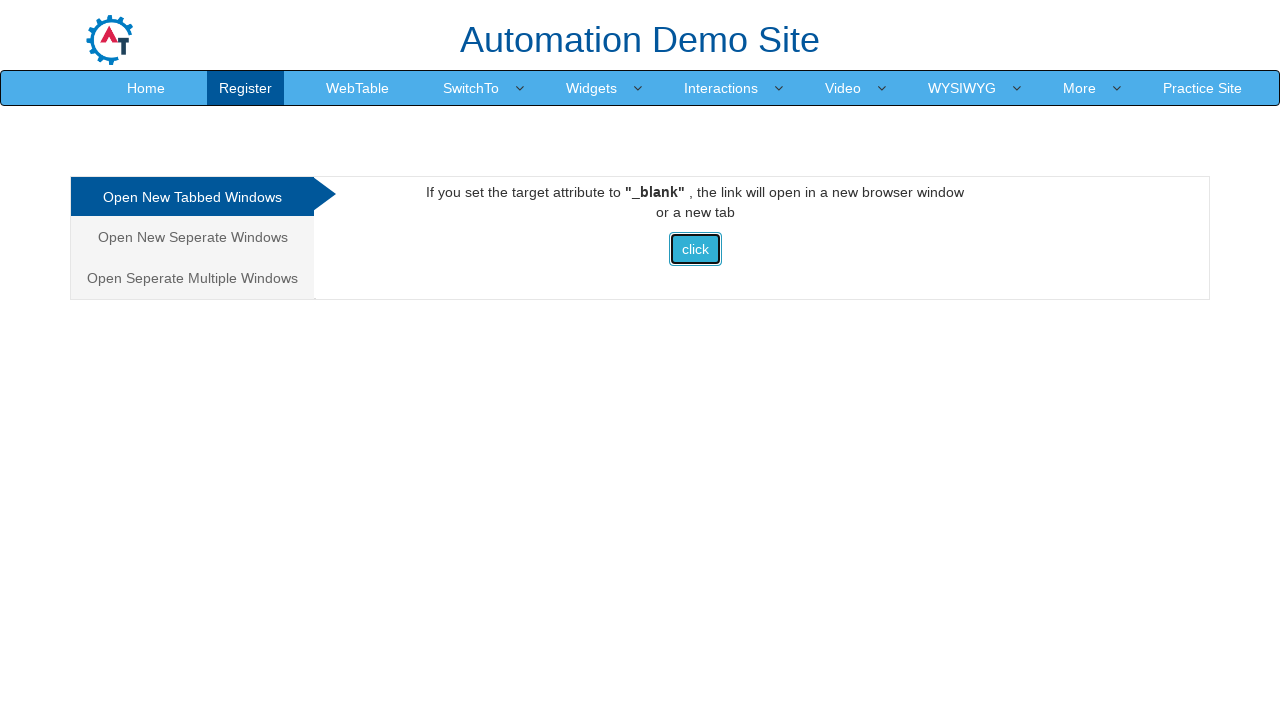

Selected second tab/window
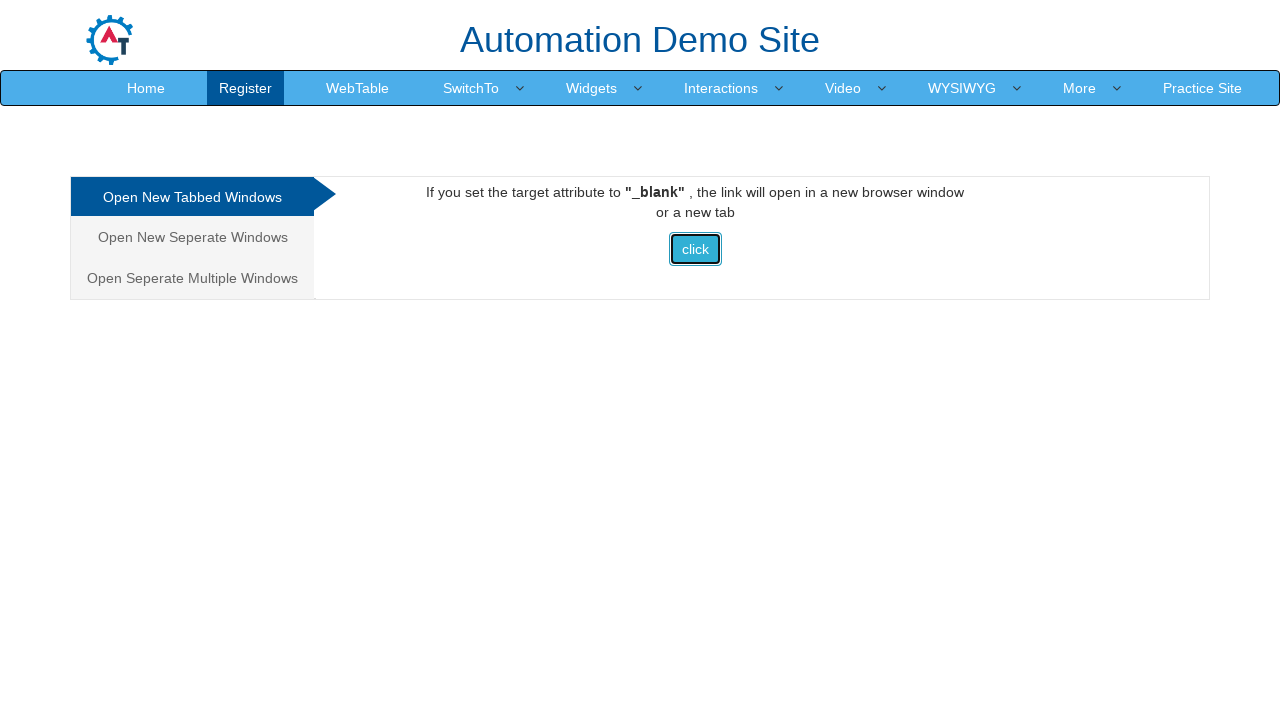

Brought new tab to front
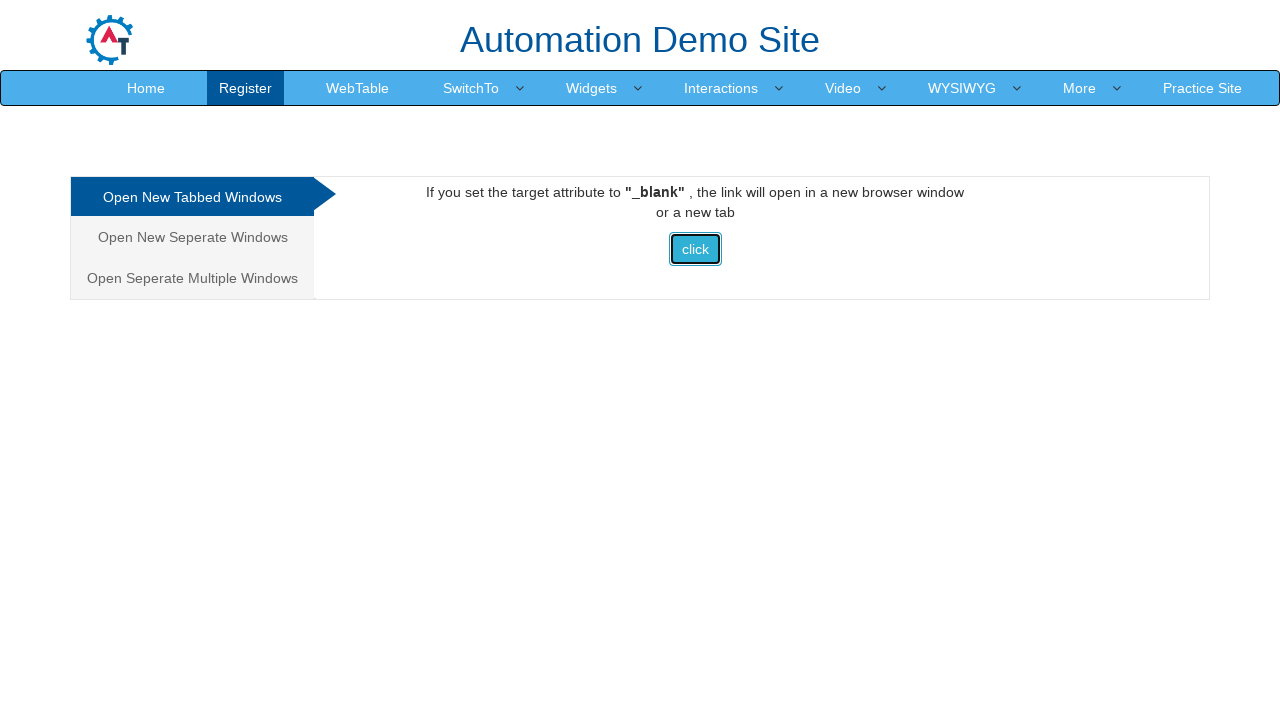

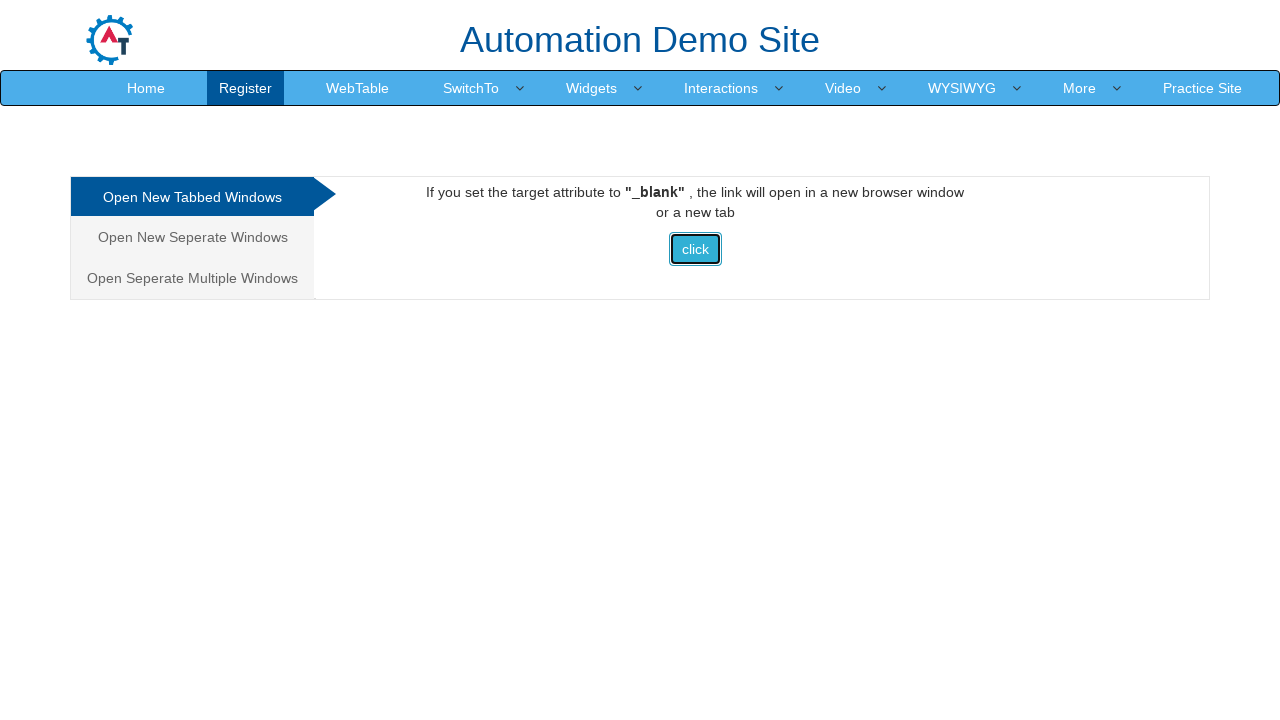